Clicks the first button and verifies that the canvas answer value changes

Starting URL: https://the-internet.herokuapp.com/challenging_dom

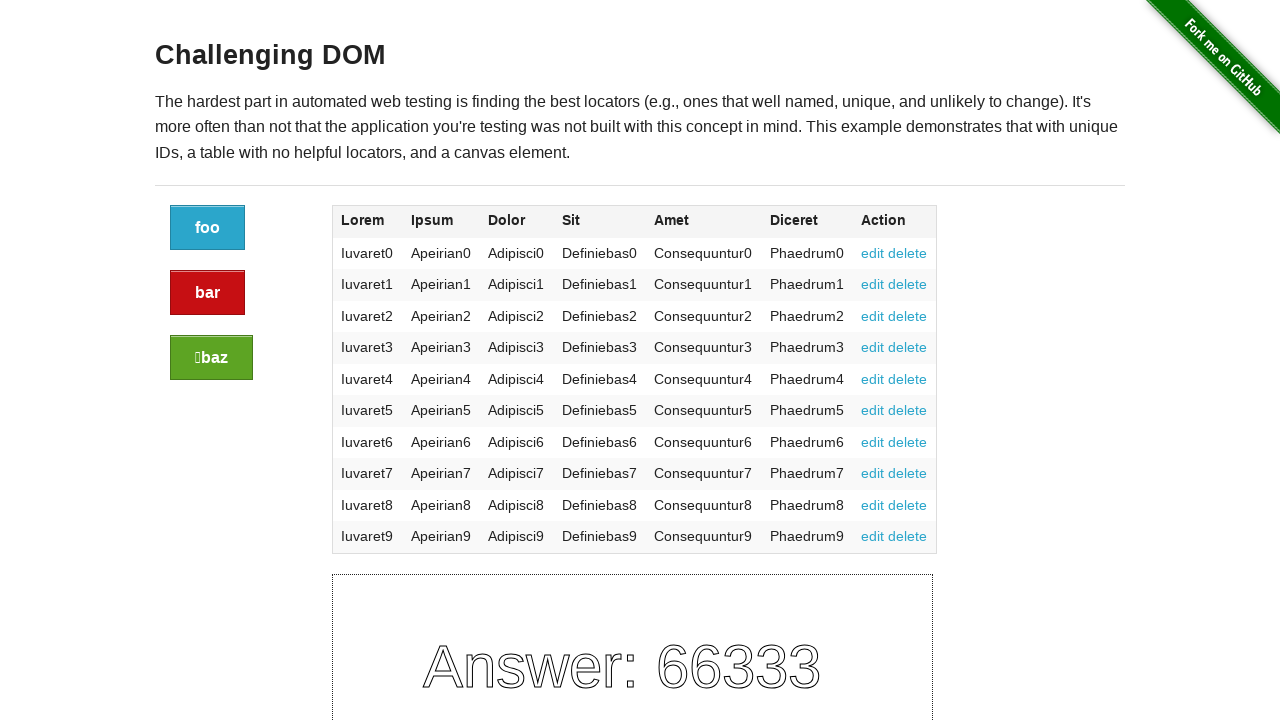

Navigated to the challenging DOM page
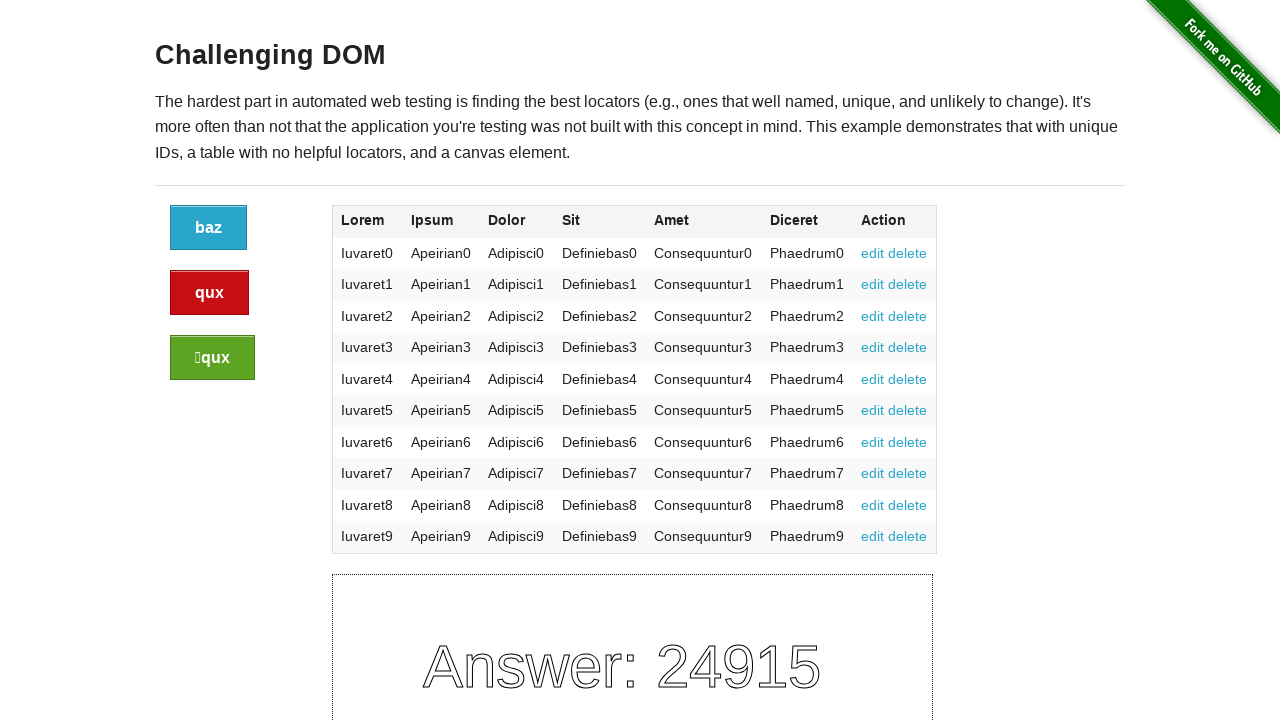

Retrieved all script tag contents from page
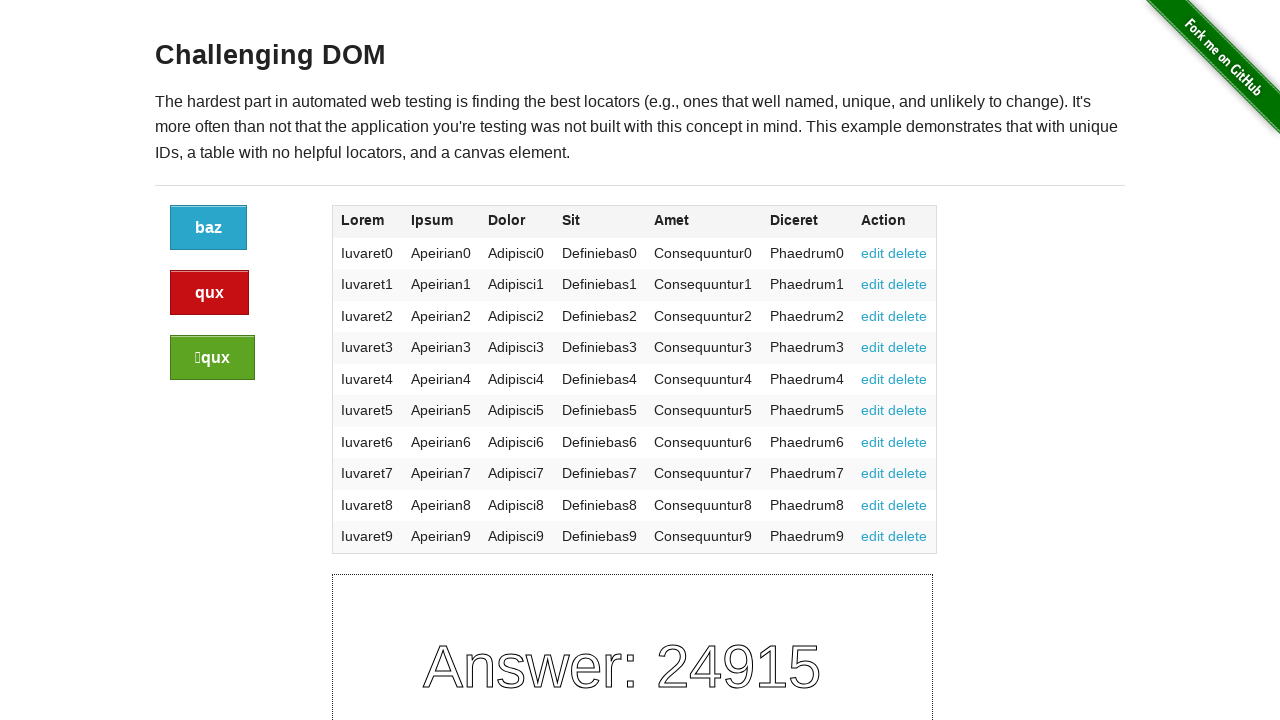

Extracted initial canvas answer value: 24915
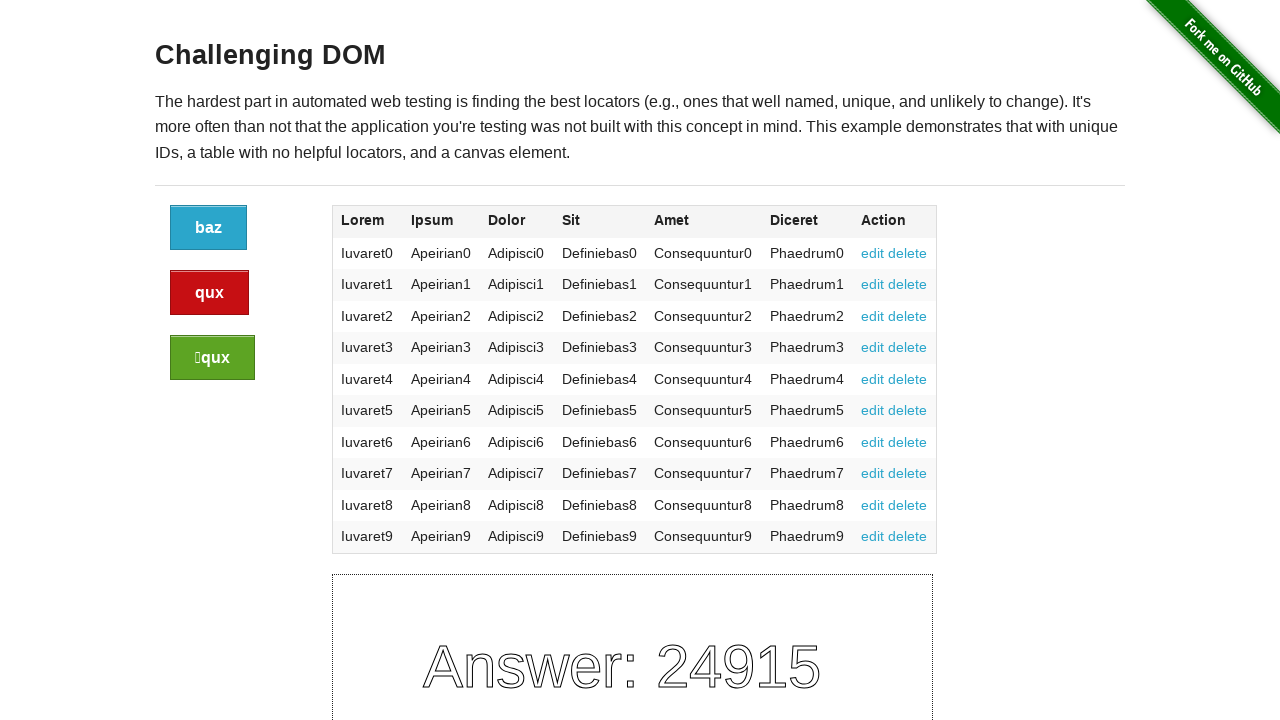

Clicked the first button on the page at (208, 228) on [class='button']
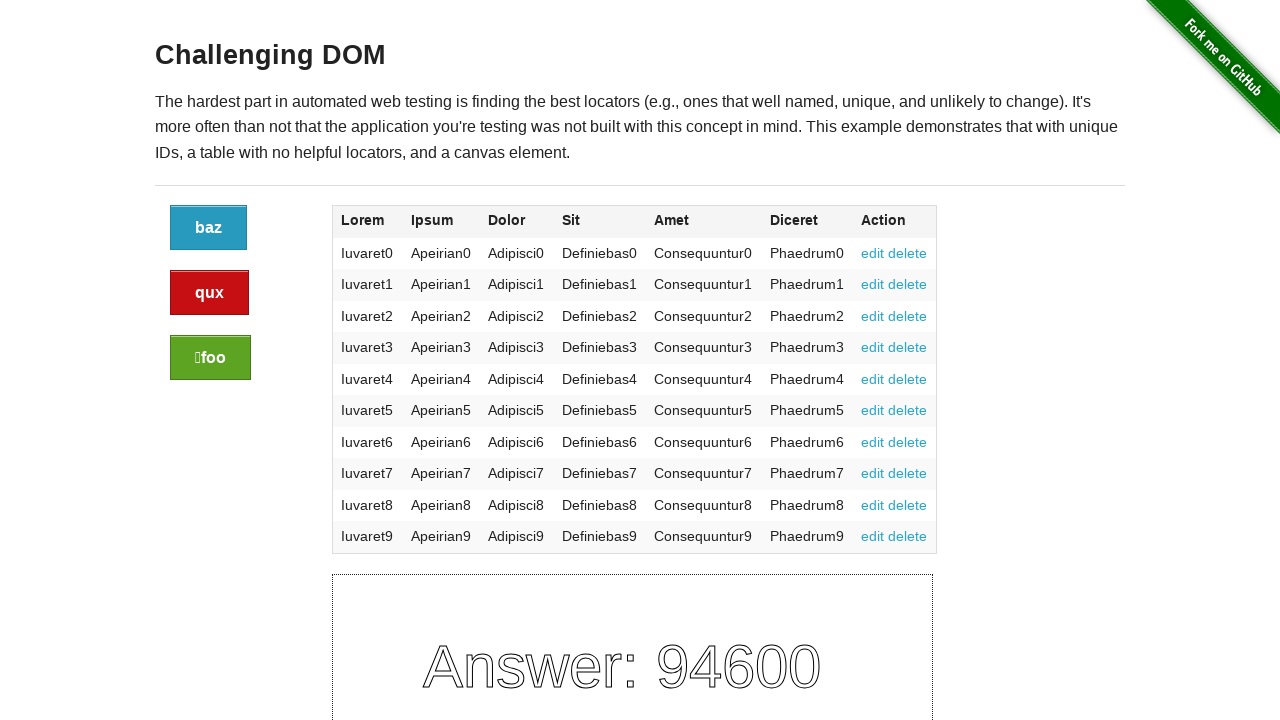

Retrieved all script tag contents from page after button click
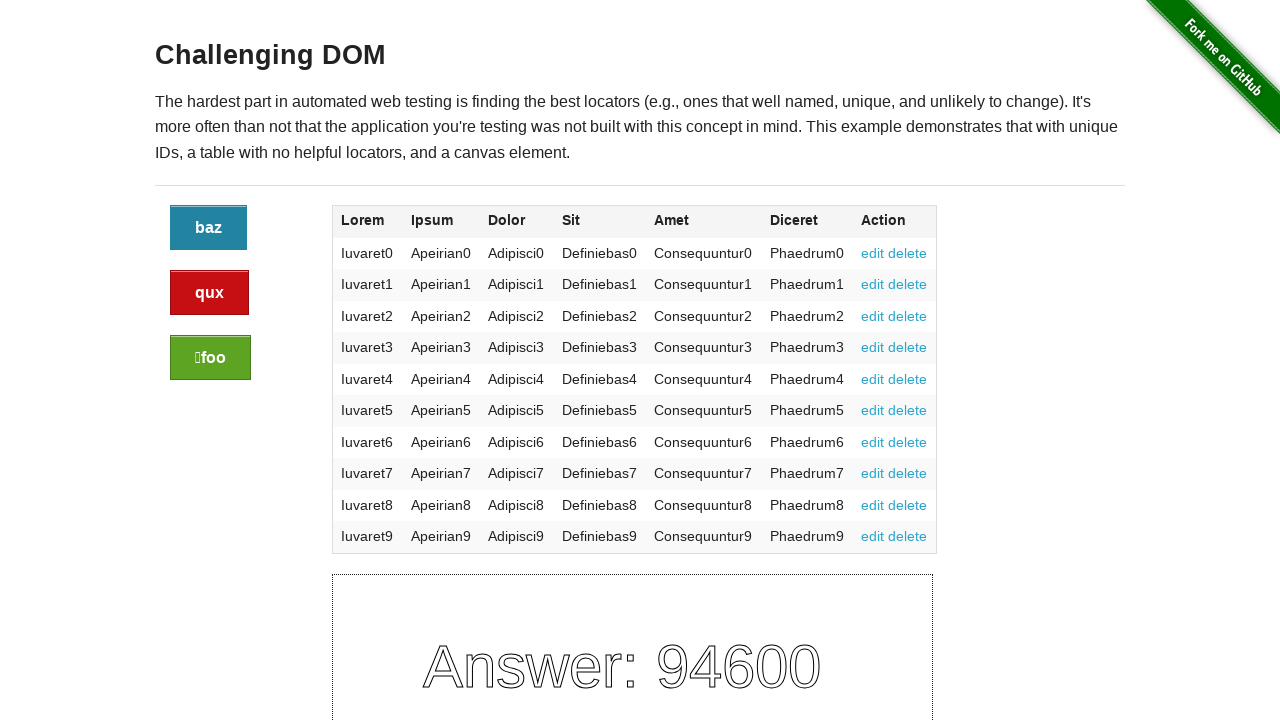

Extracted new canvas answer value: 94600
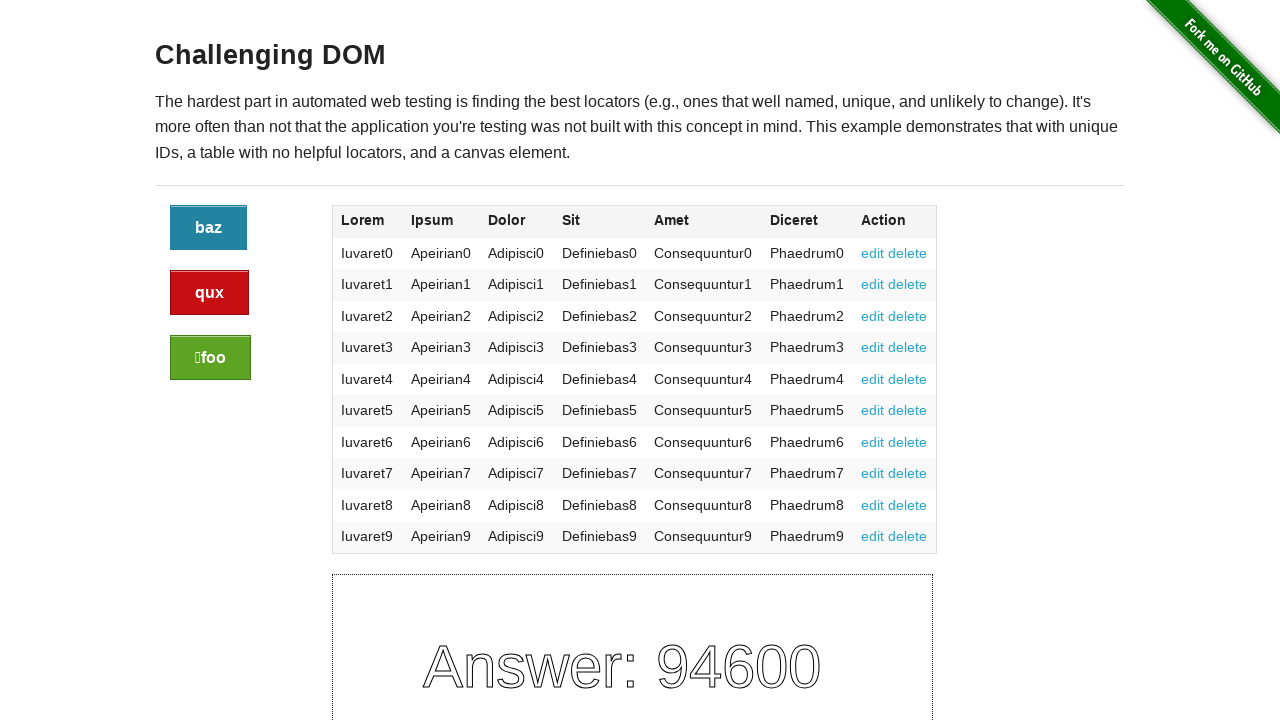

Verified canvas value changed from 24915 to 94600
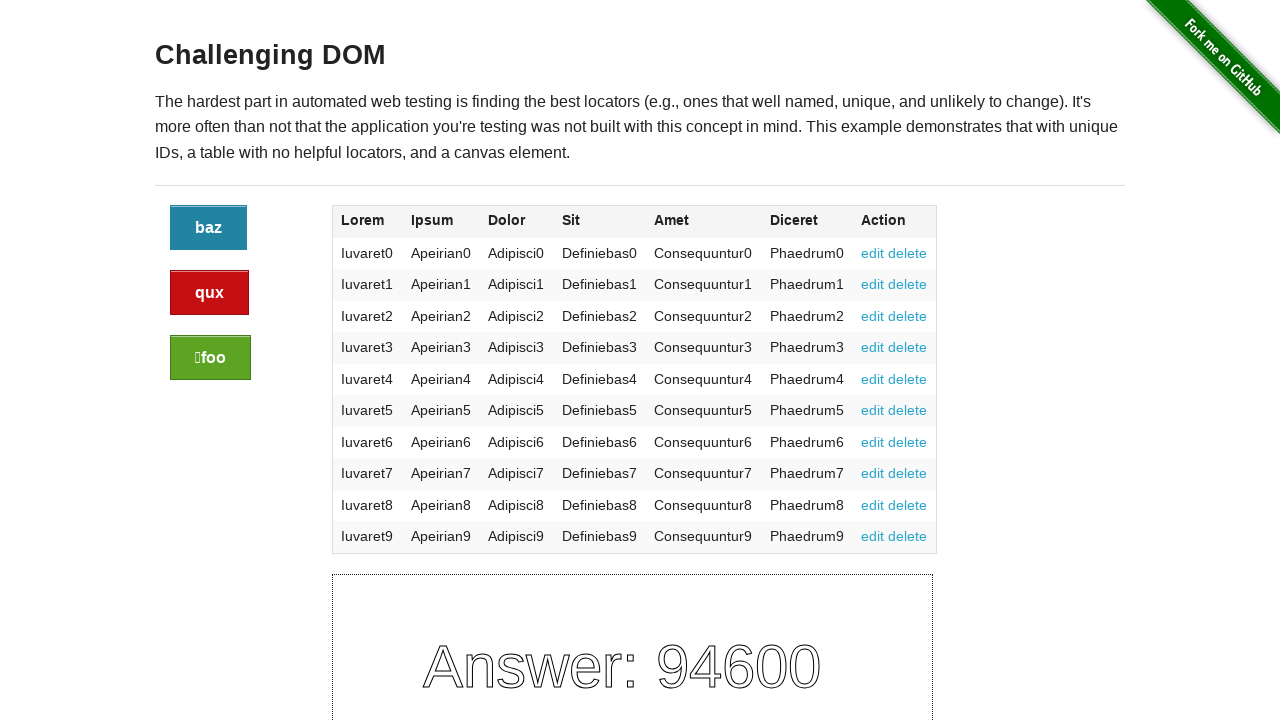

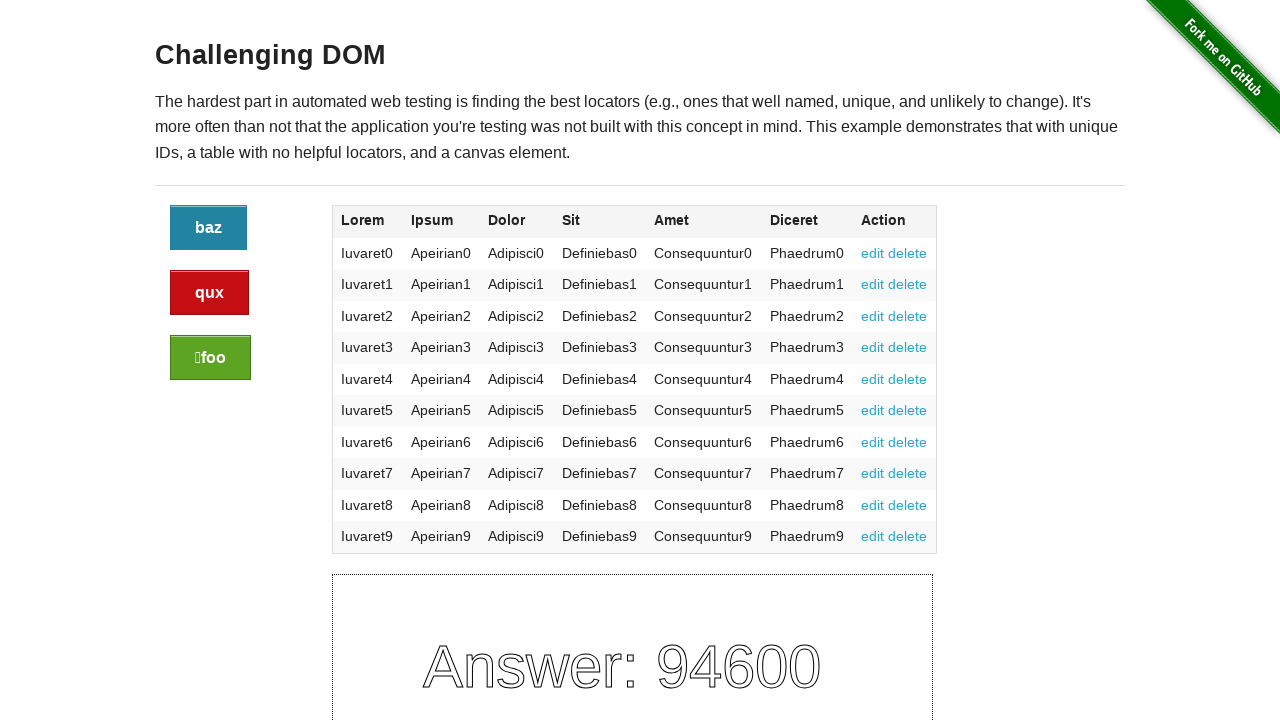